Clicks on the first product image in the product grid on the demoblaze.com homepage

Starting URL: https://www.demoblaze.com/

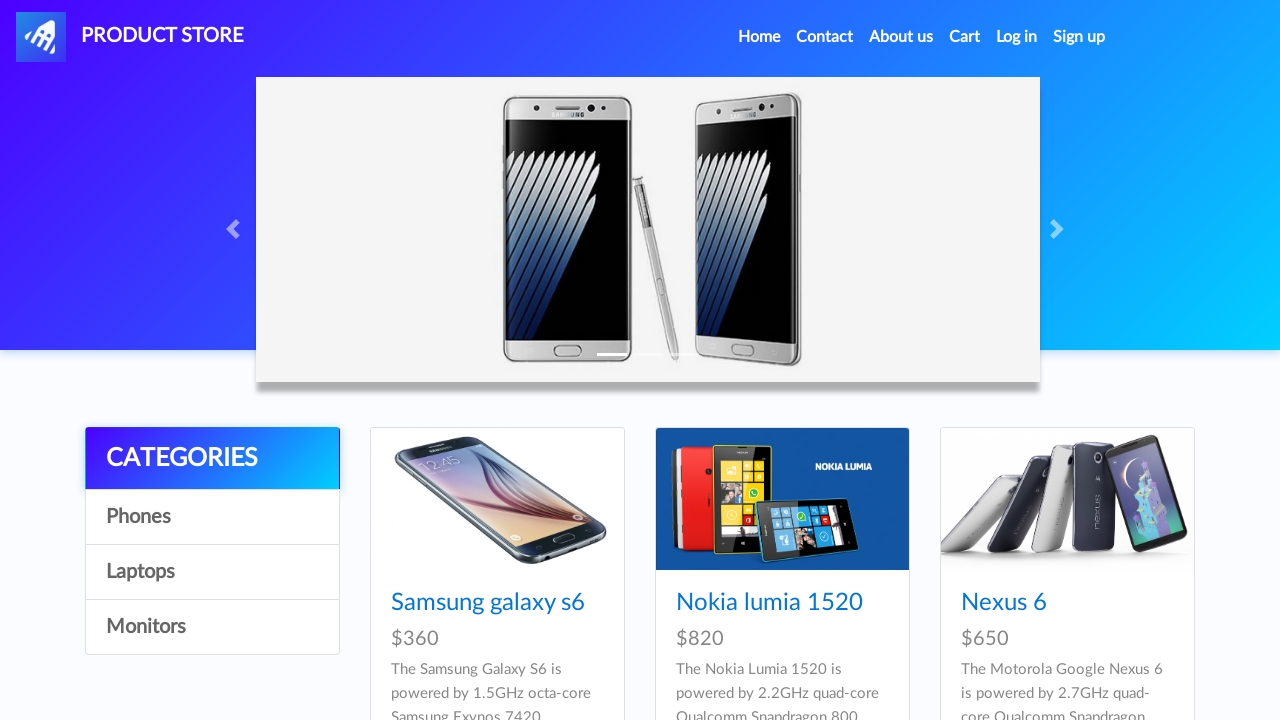

Waited 4 seconds for demoblaze.com homepage to fully load
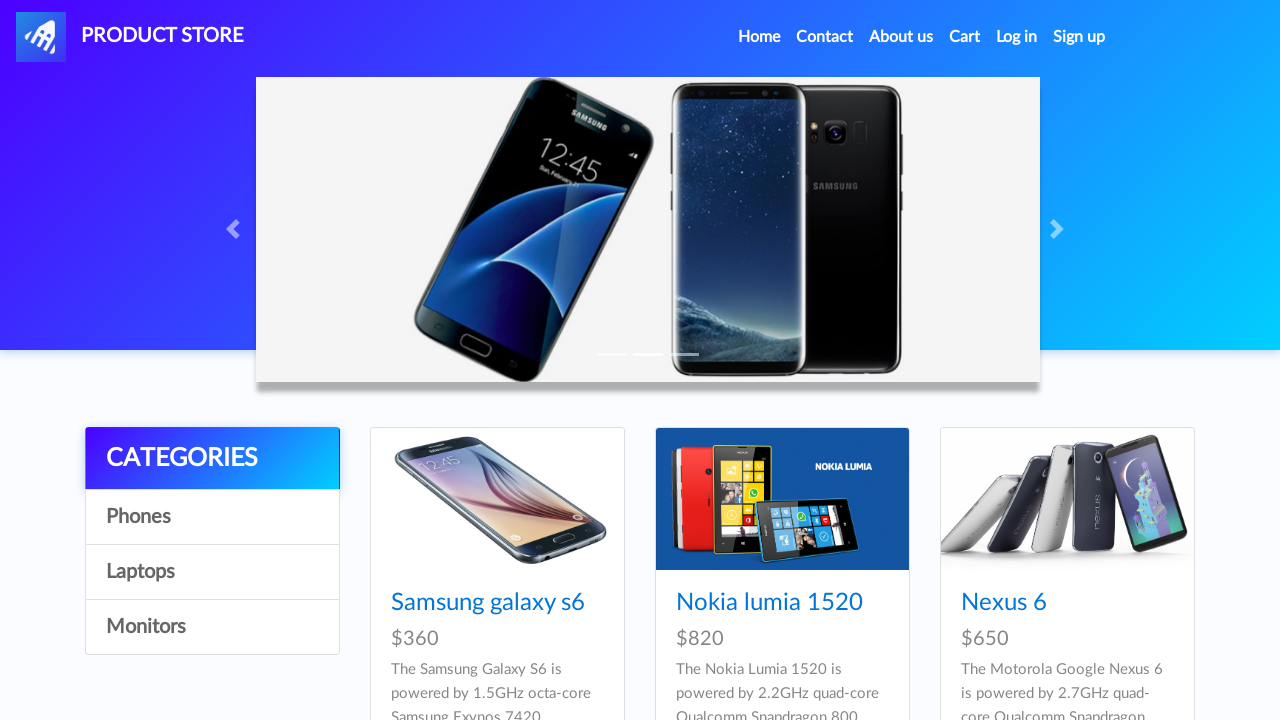

Clicked on the first product image in the product grid at (497, 499) on xpath=//*[@id='tbodyid']/div[1]/div/a/img
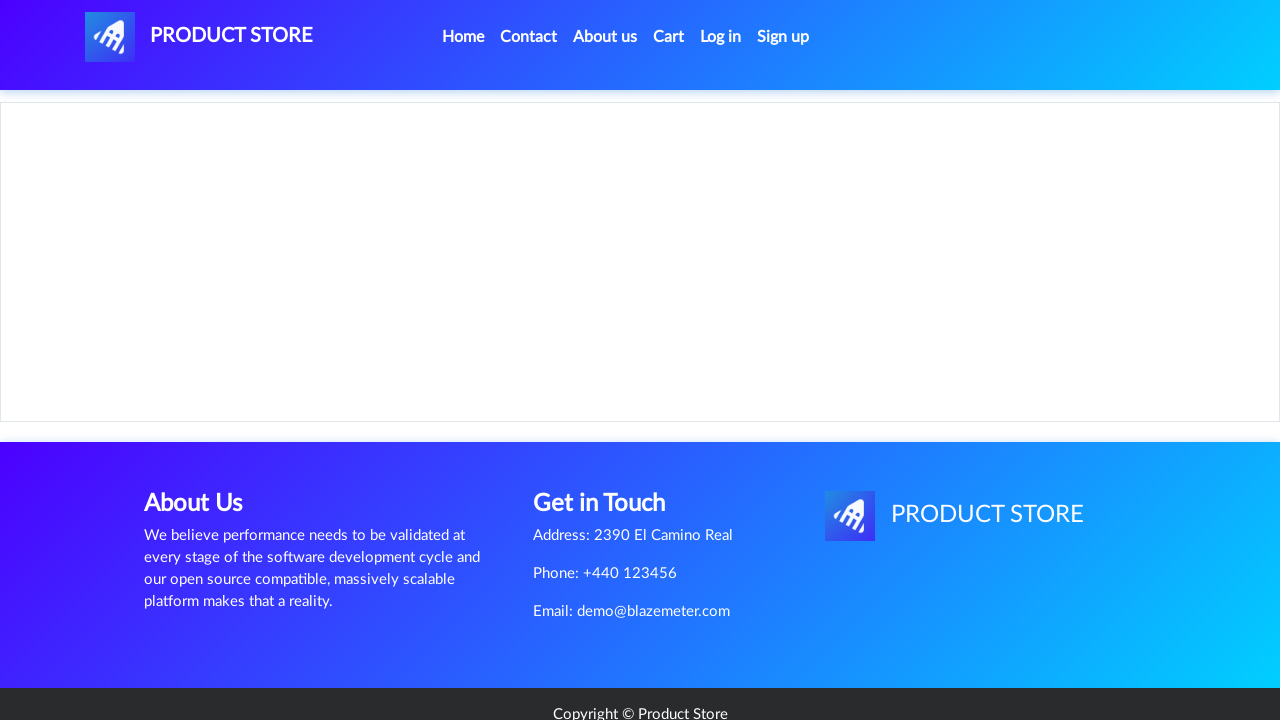

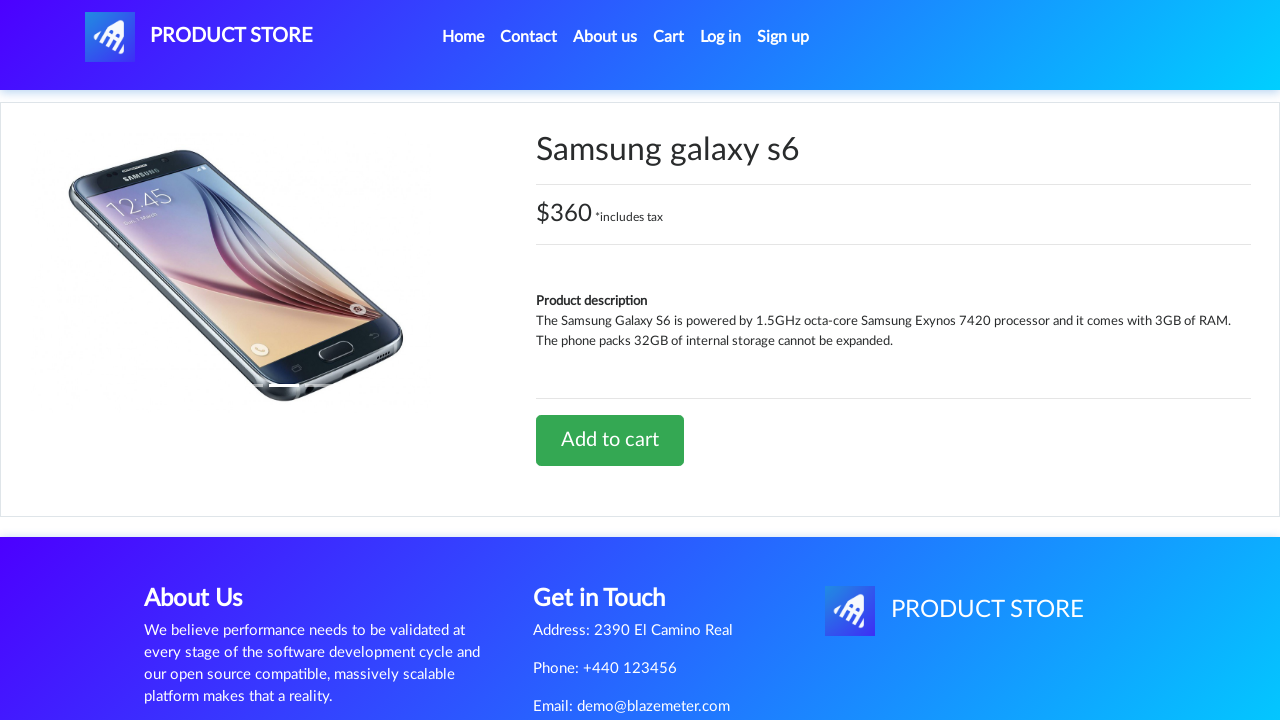